Navigates to GoDaddy homepage and validates that the page loads correctly by checking the title and URL

Starting URL: https://www.godaddy.com/

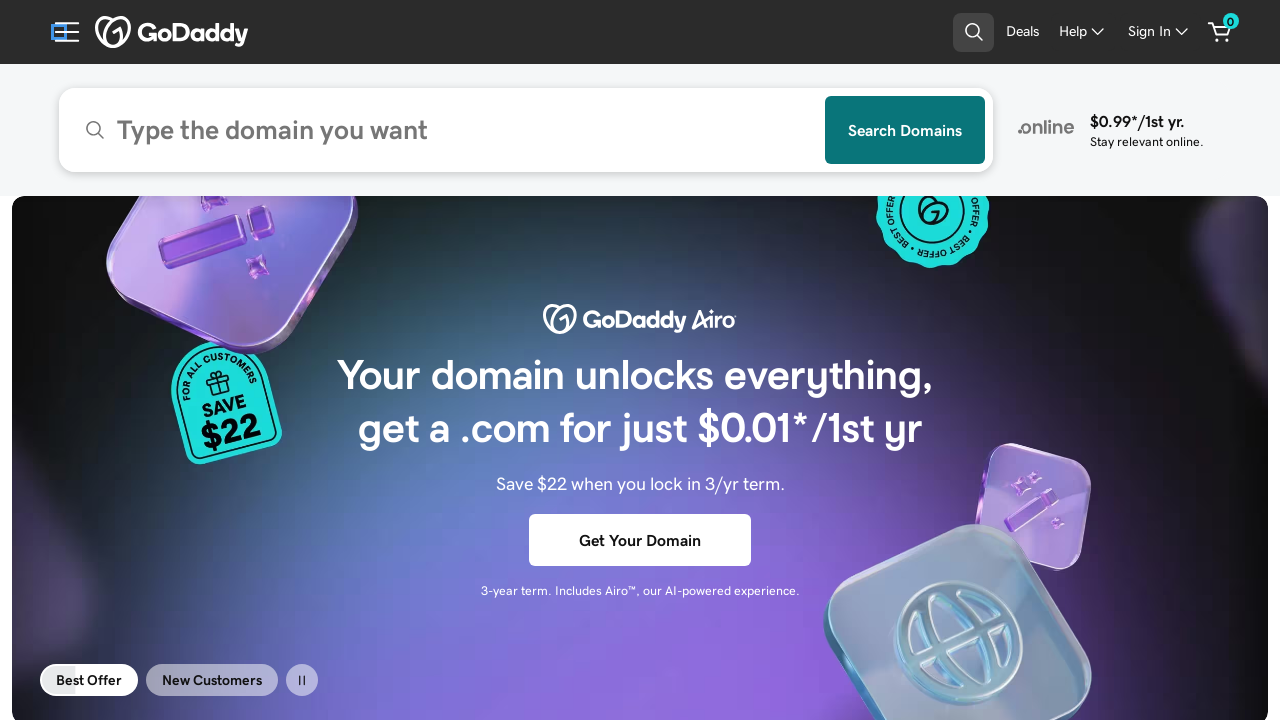

Waited for page DOM to load
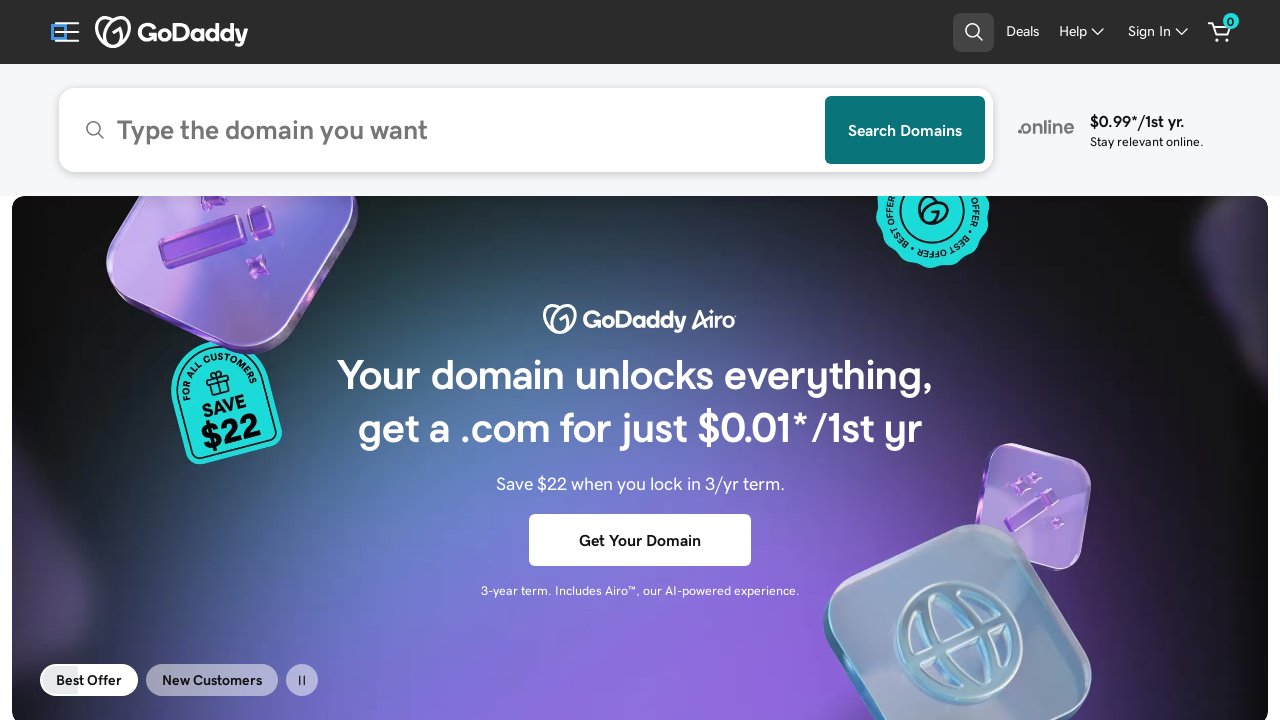

Retrieved page title
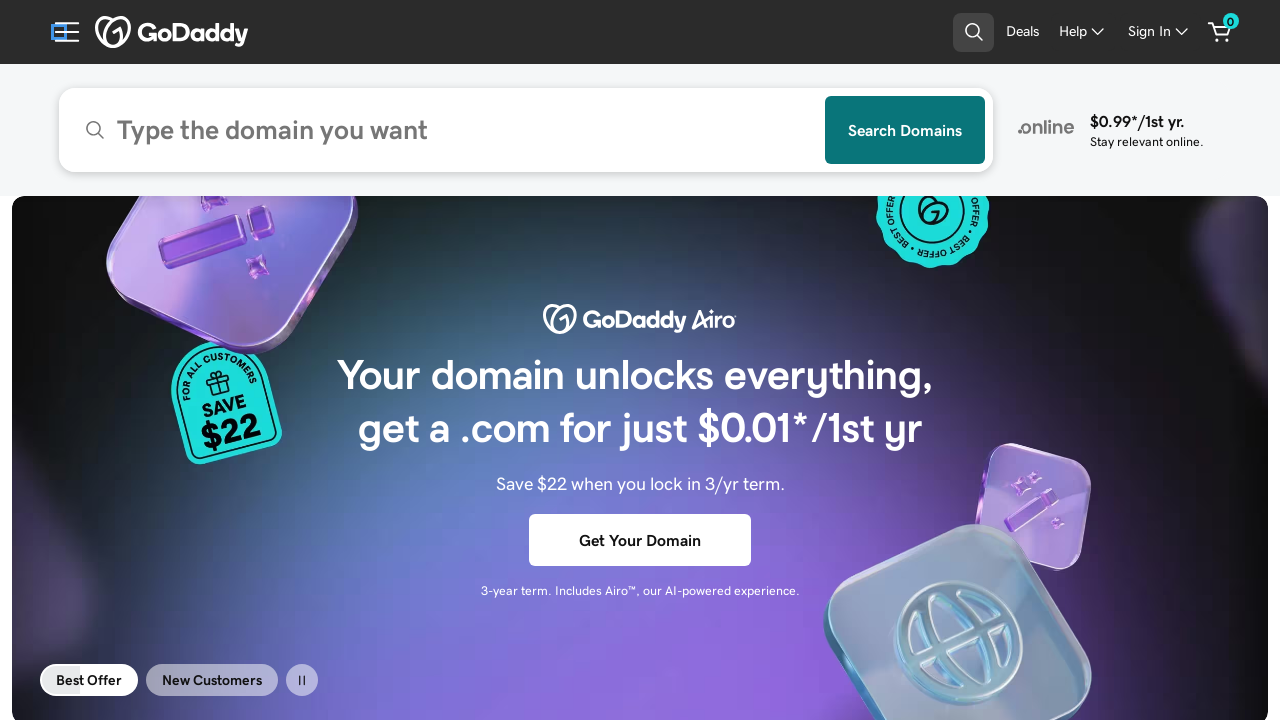

Validated page title matches expected value
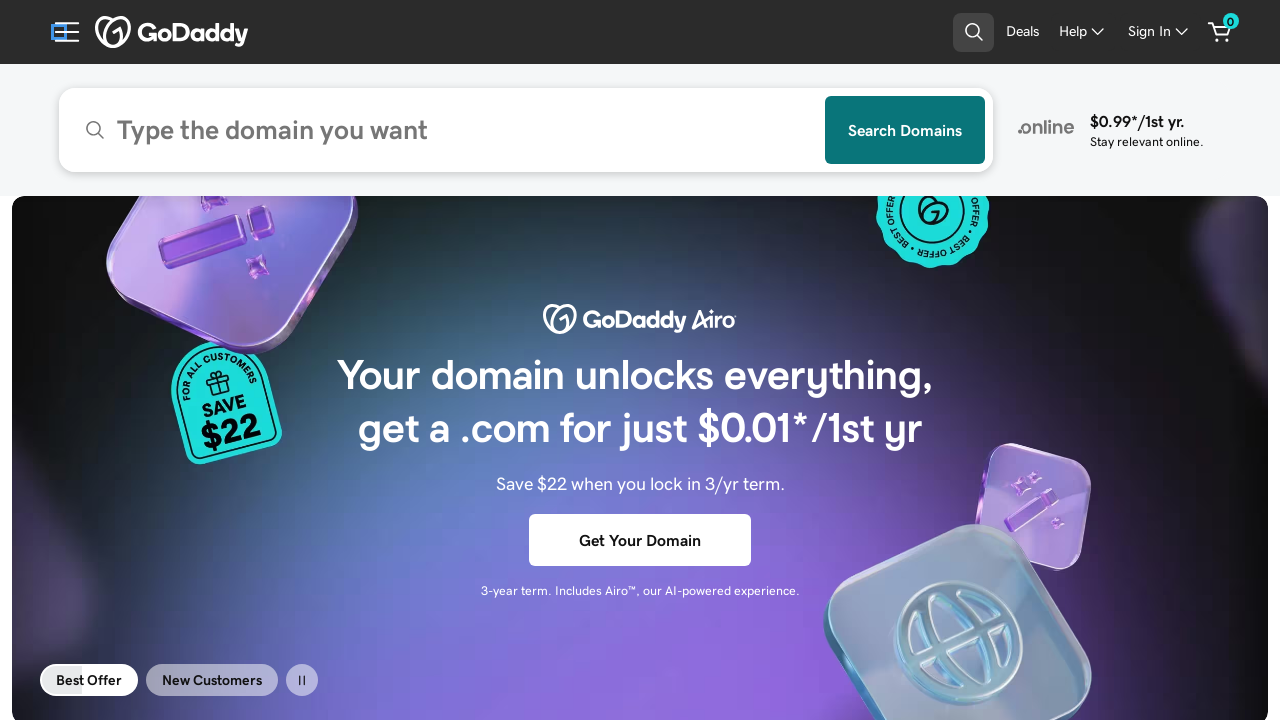

Retrieved current page URL
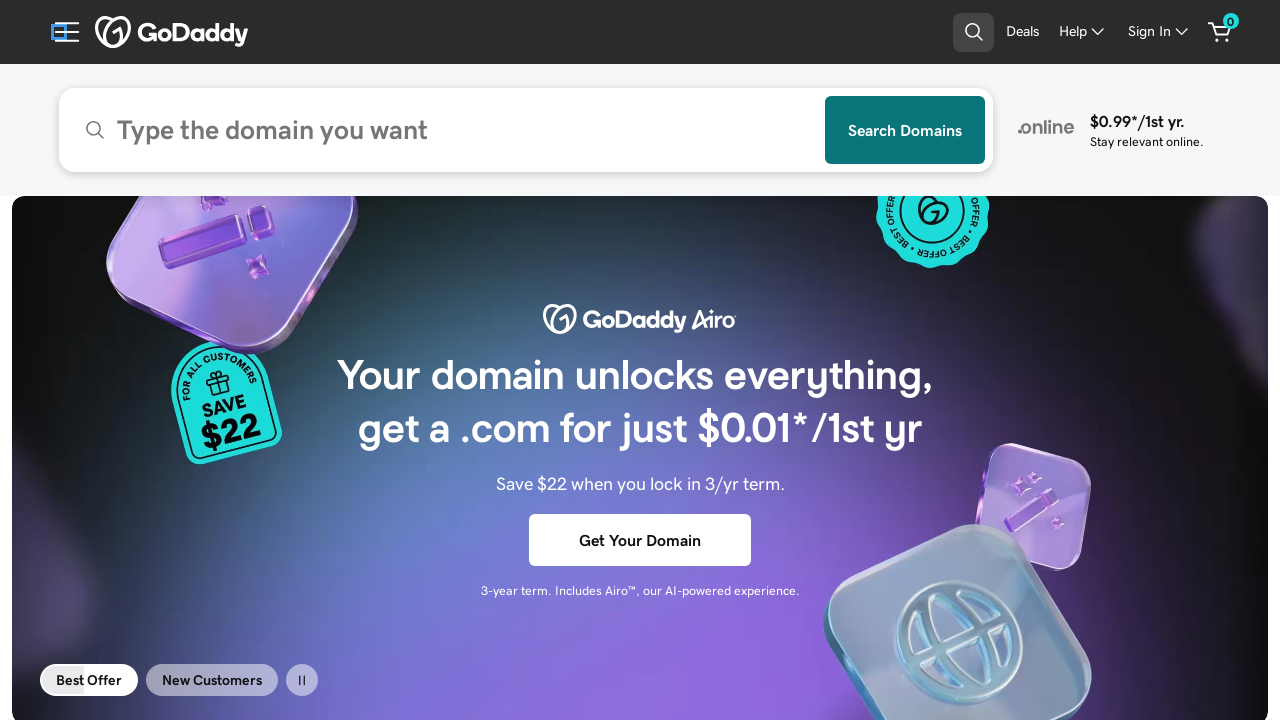

Validated URL matches expected GoDaddy homepage URL
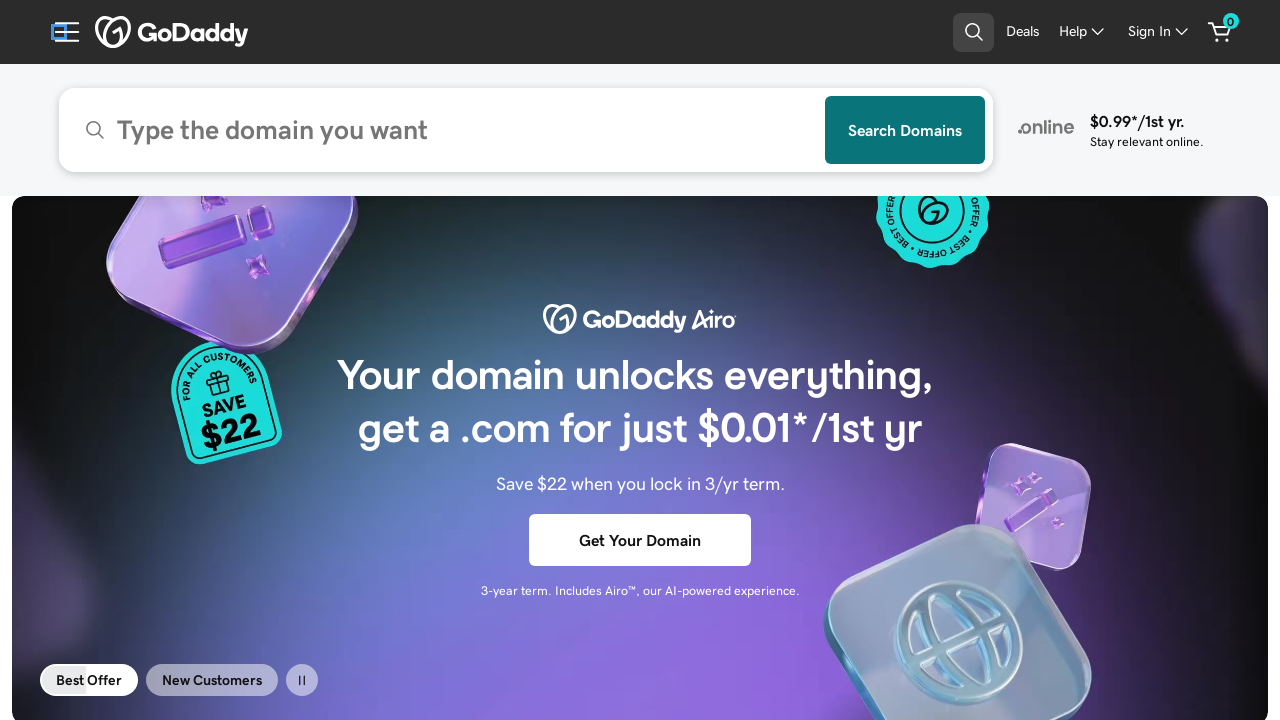

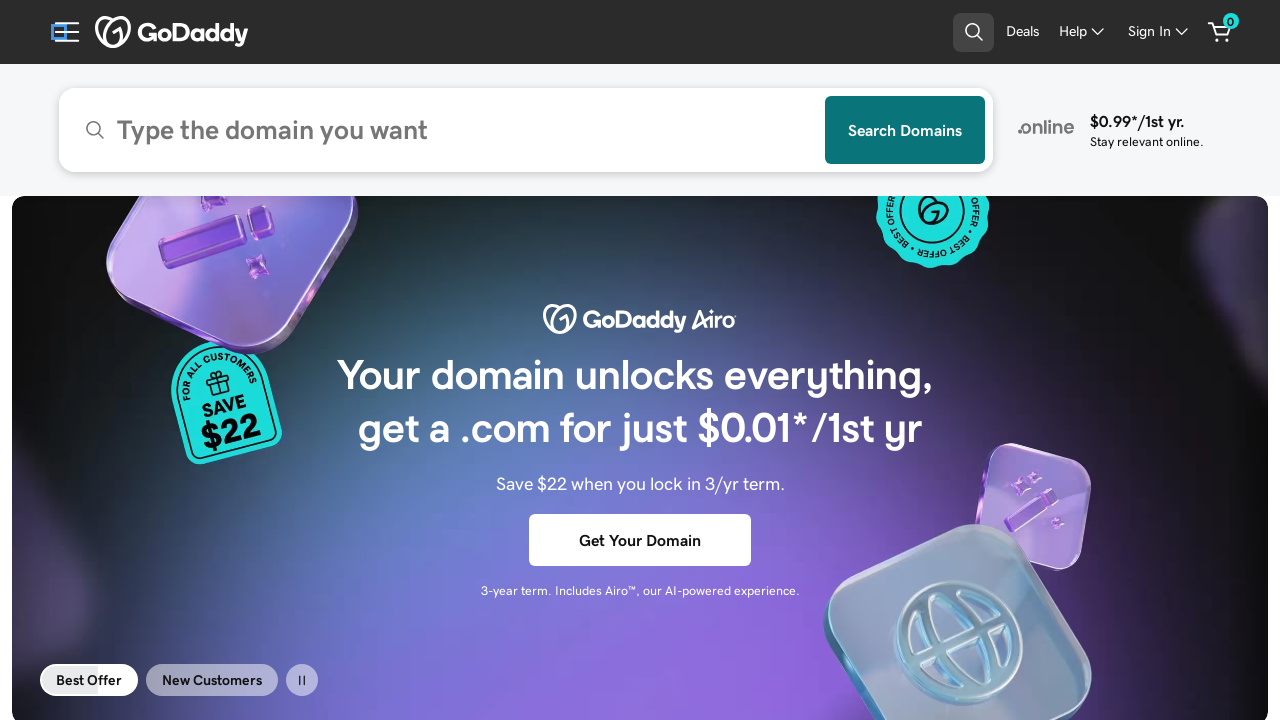